Tests various JavaScript alert interactions including accepting alerts, dismissing confirm dialogs, and entering text into prompt dialogs

Starting URL: https://demoqa.com/alerts

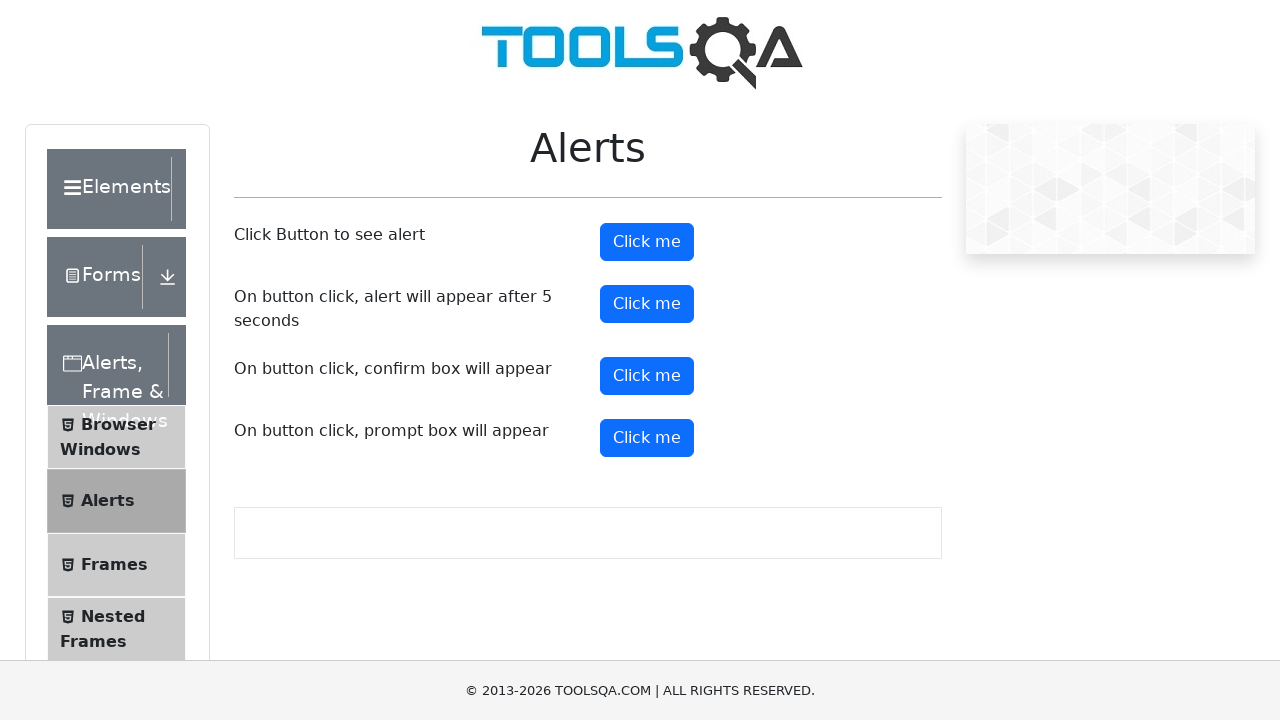

Clicked alert button to trigger basic alert at (647, 242) on #alertButton
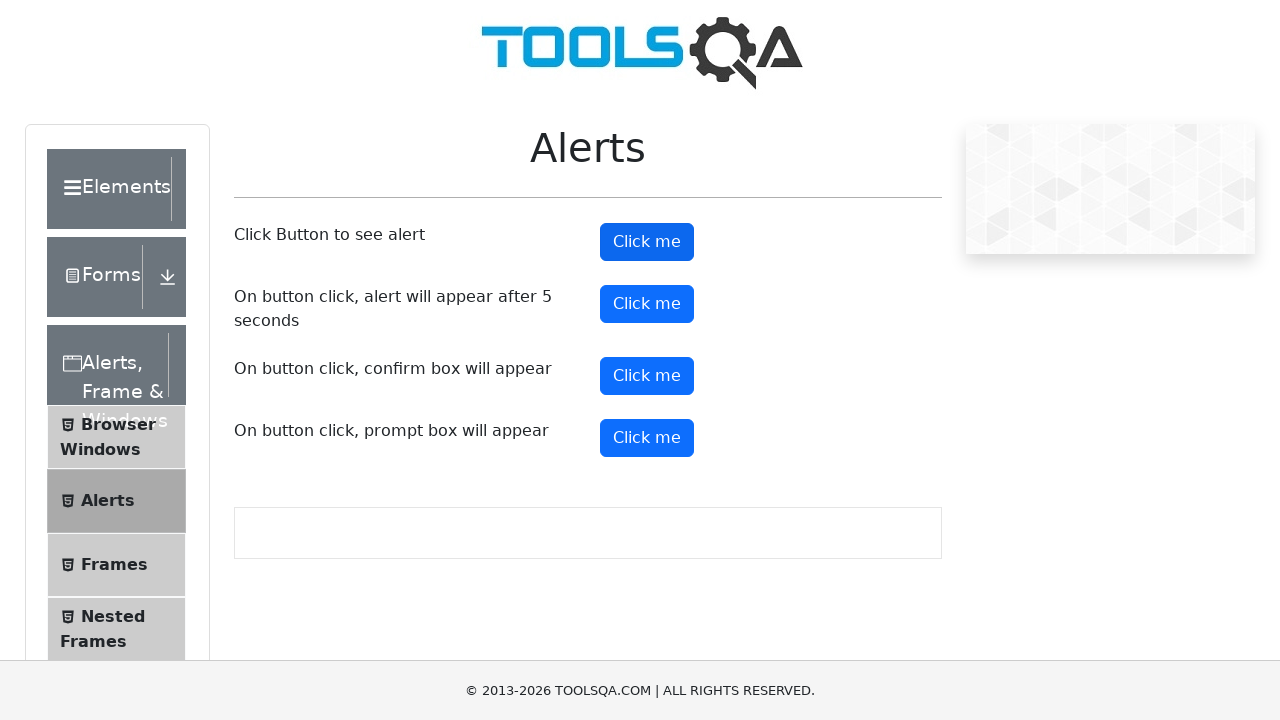

Set up dialog handler to accept alerts
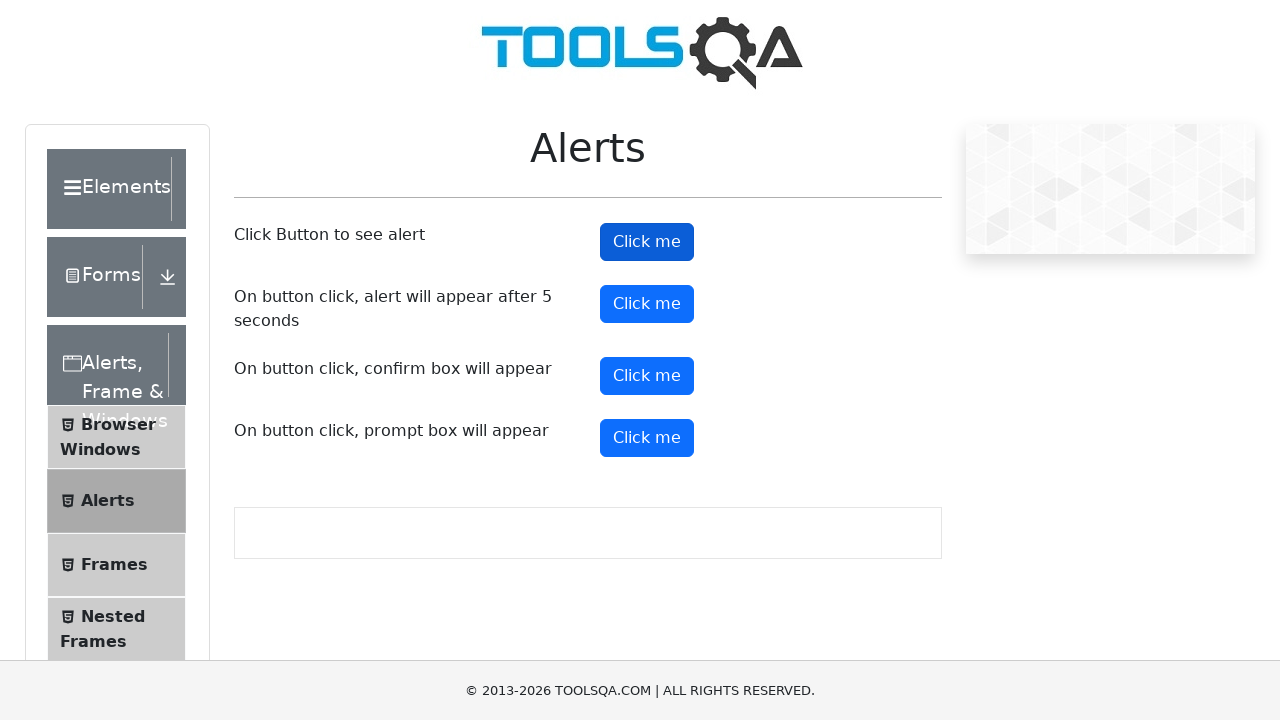

Clicked confirm button to trigger confirm dialog at (647, 376) on #confirmButton
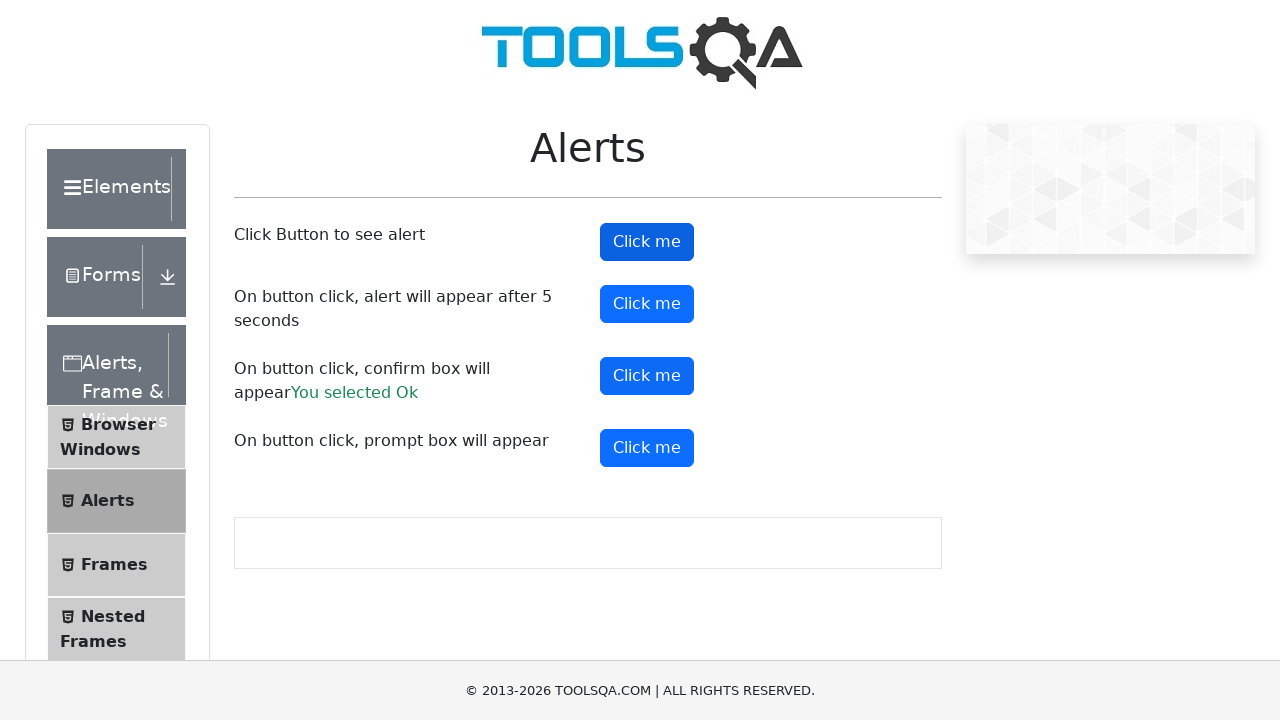

Clicked confirm button again to trigger another confirm dialog at (647, 376) on #confirmButton
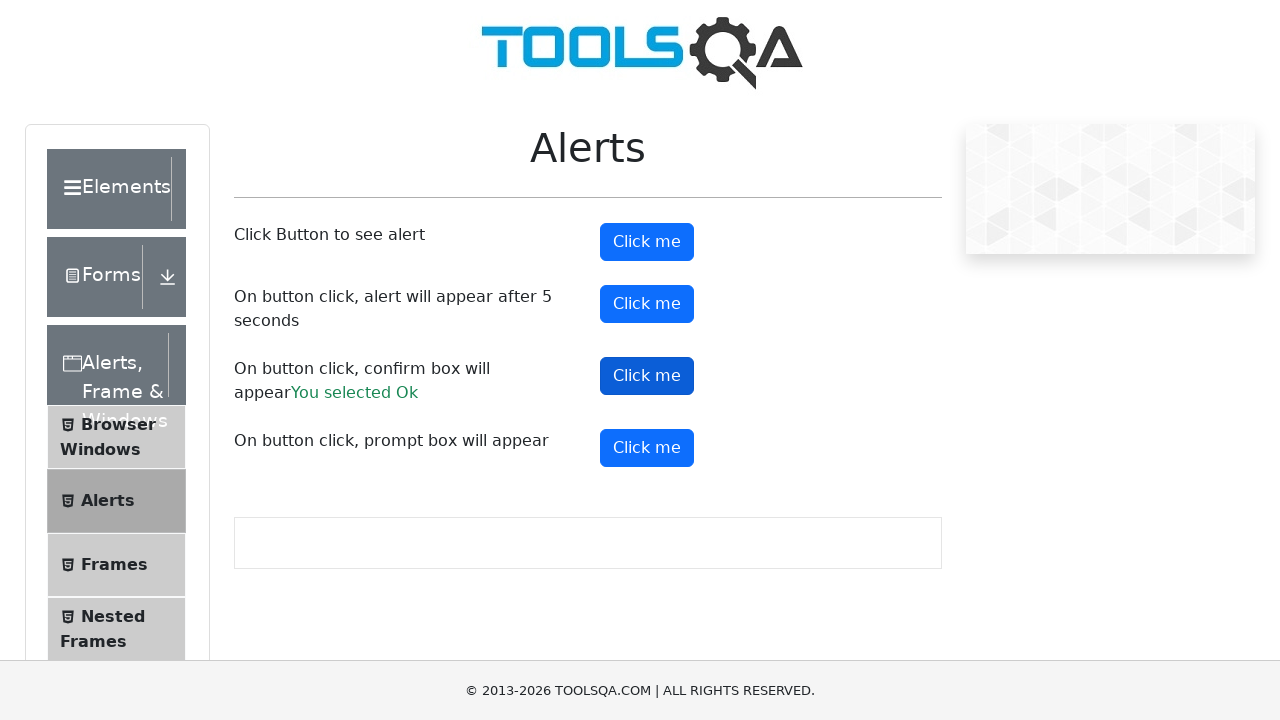

Set up dialog handler to dismiss confirm dialogs
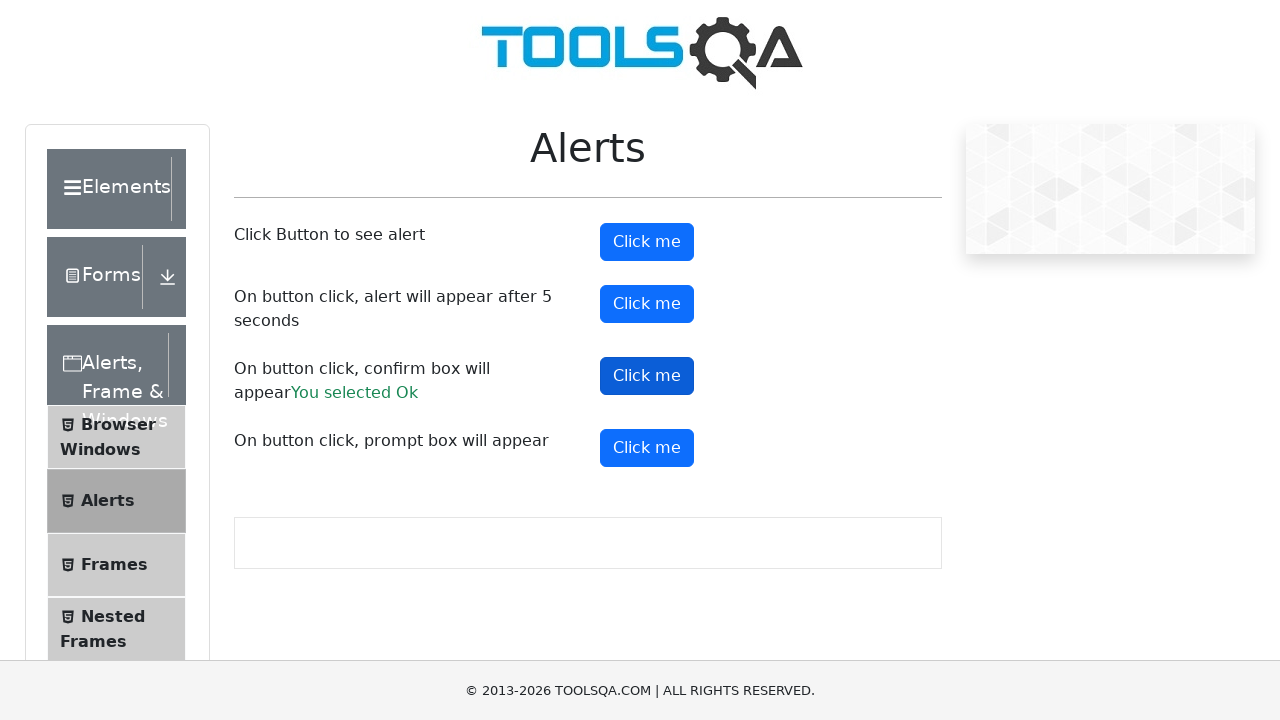

Set up dialog handler to accept prompt with text 'Mohai Minul'
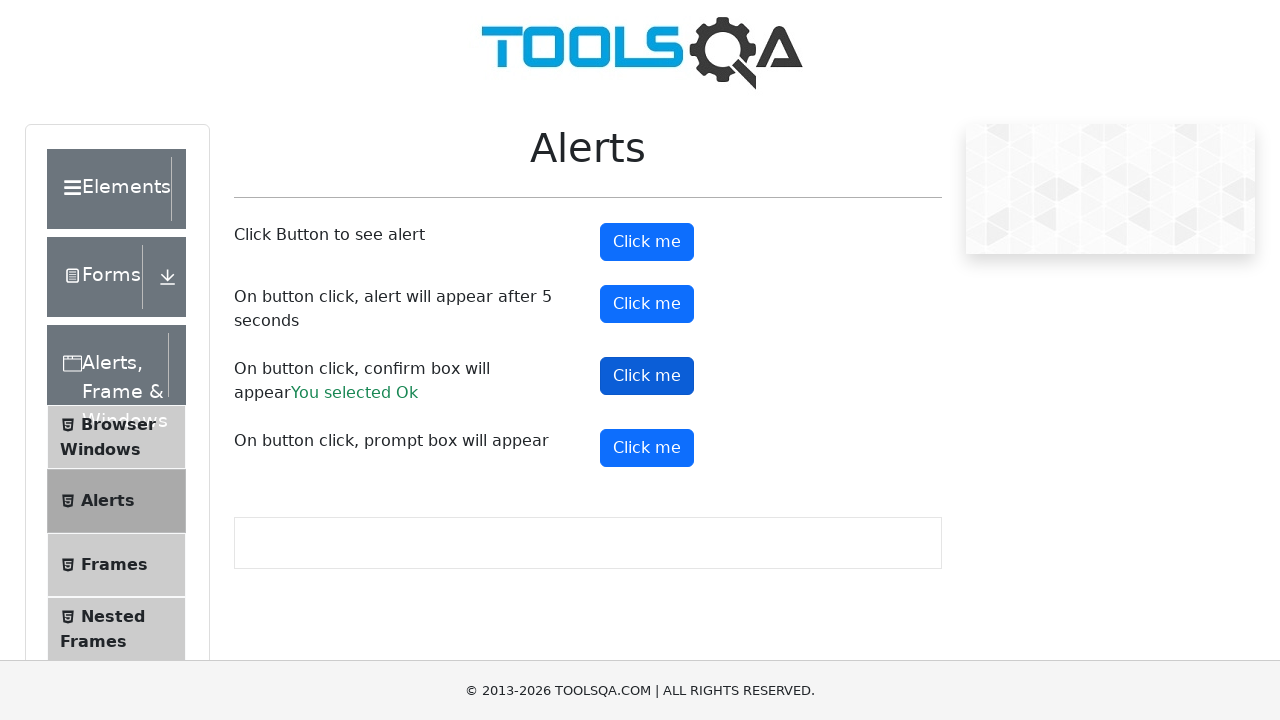

Clicked prompt button to trigger prompt dialog and entered text at (647, 448) on #promtButton
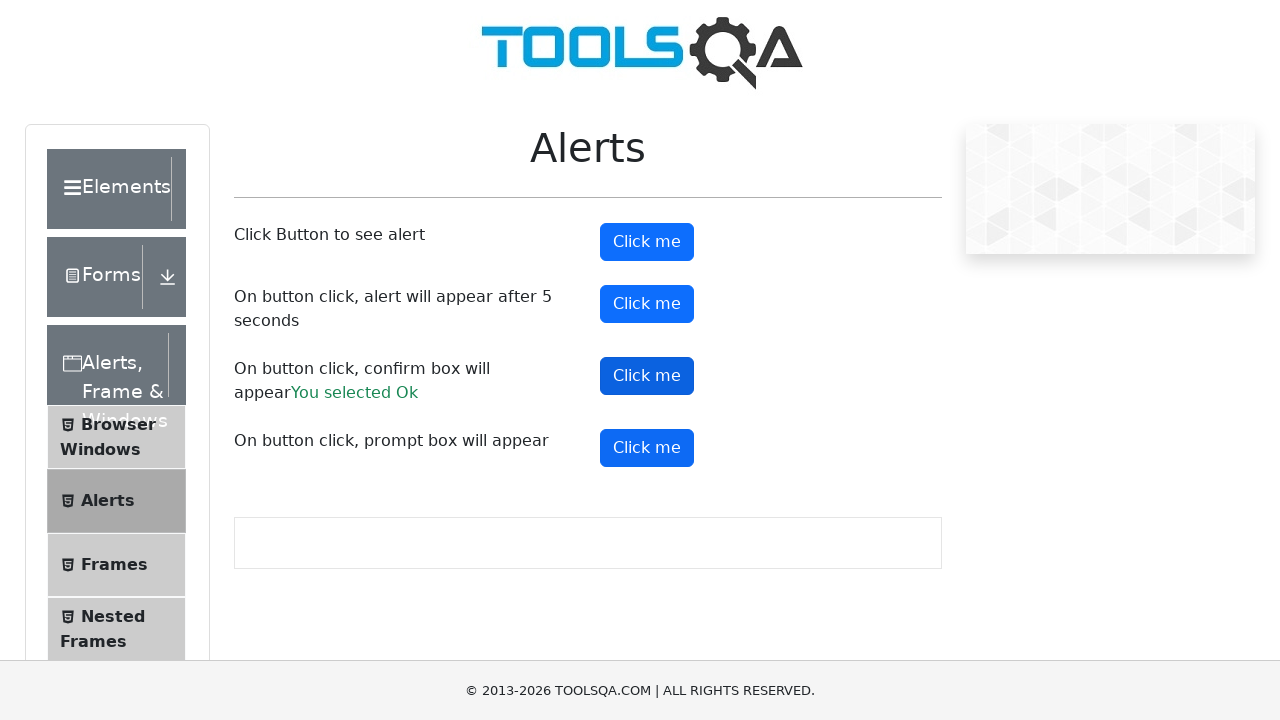

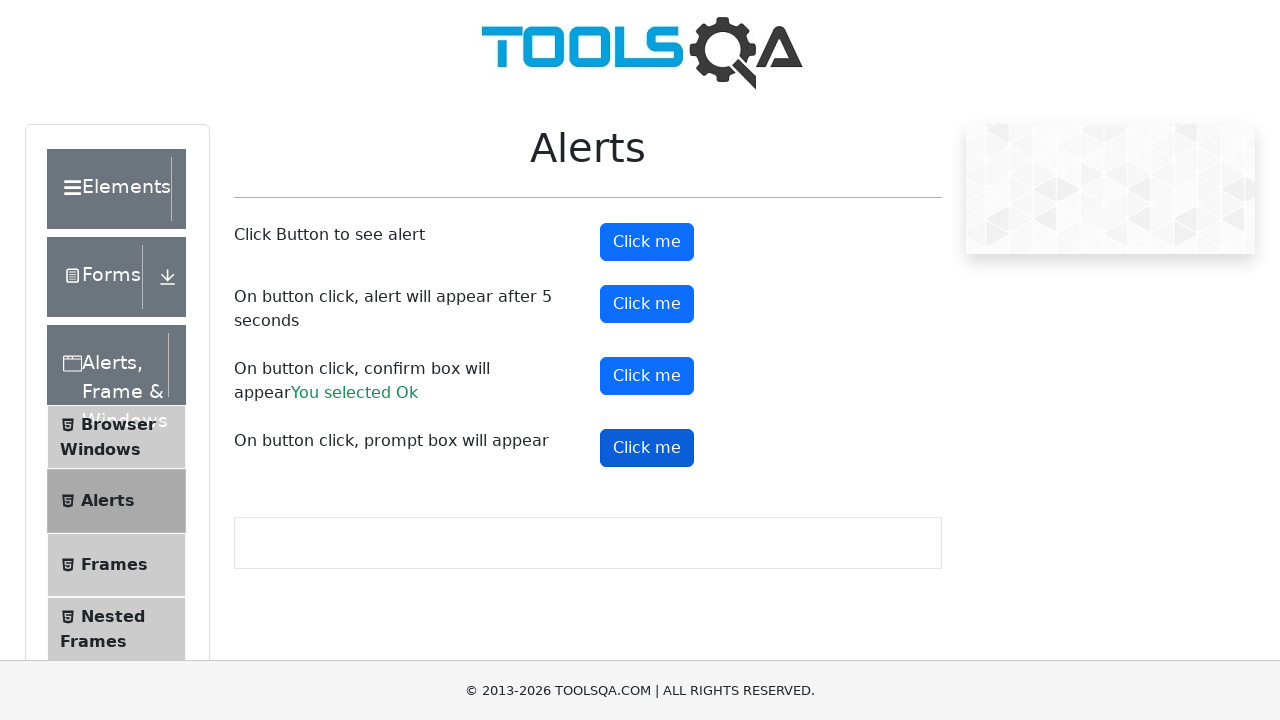